Tests iframe interaction by navigating to a frames page, clicking a link to access an iframe example, switching into the iframe context, and verifying the default text content inside the iframe.

Starting URL: http://the-internet.herokuapp.com/frames

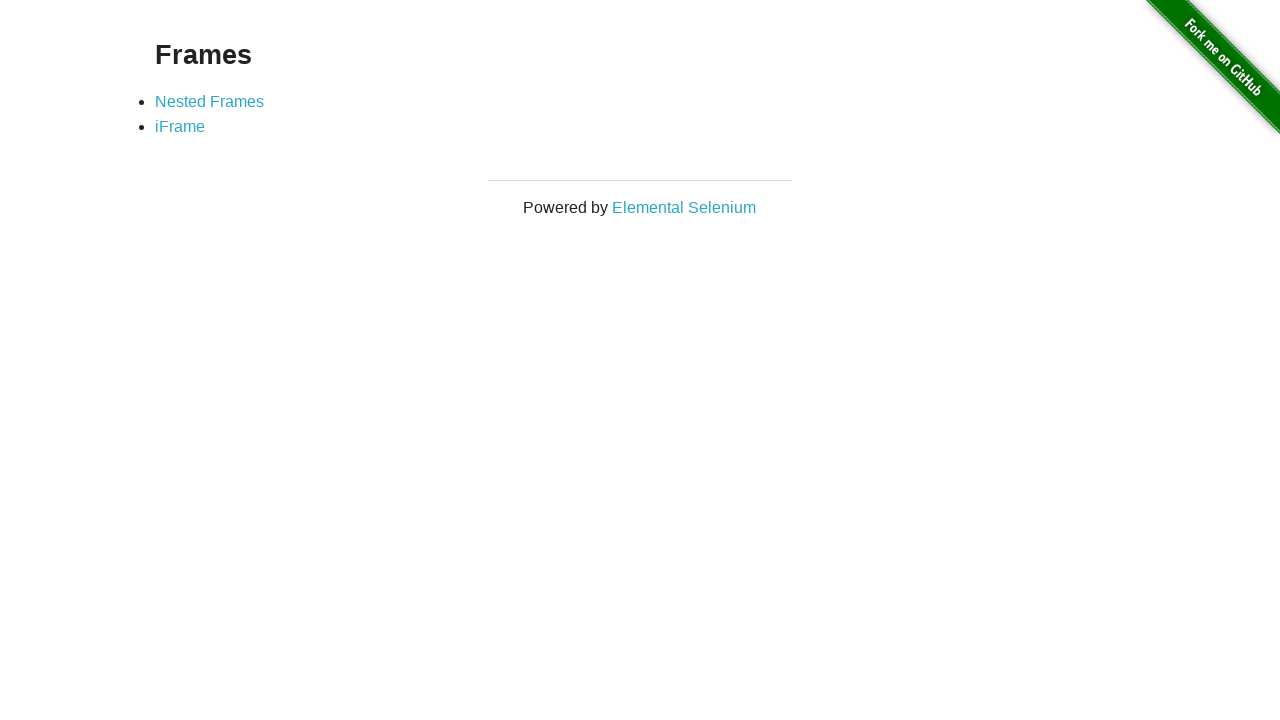

Clicked link to access iframe example at (180, 127) on a[href='/iframe']
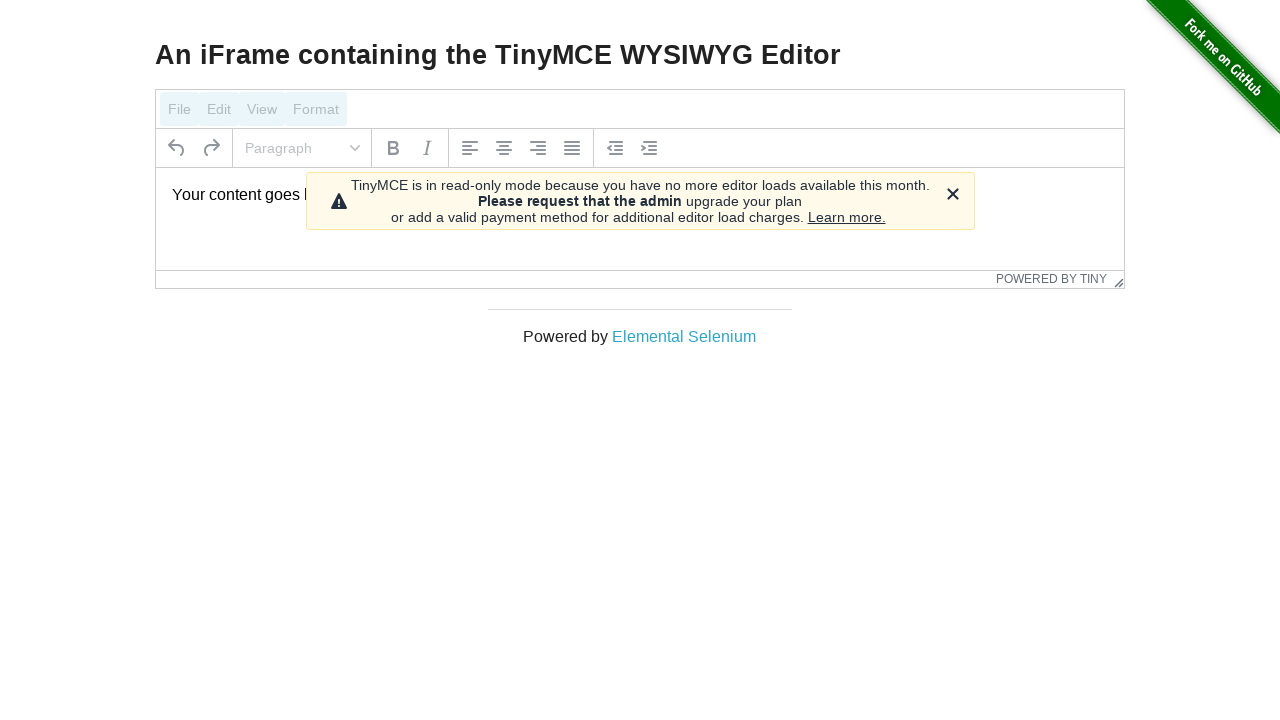

Iframe element loaded and is present
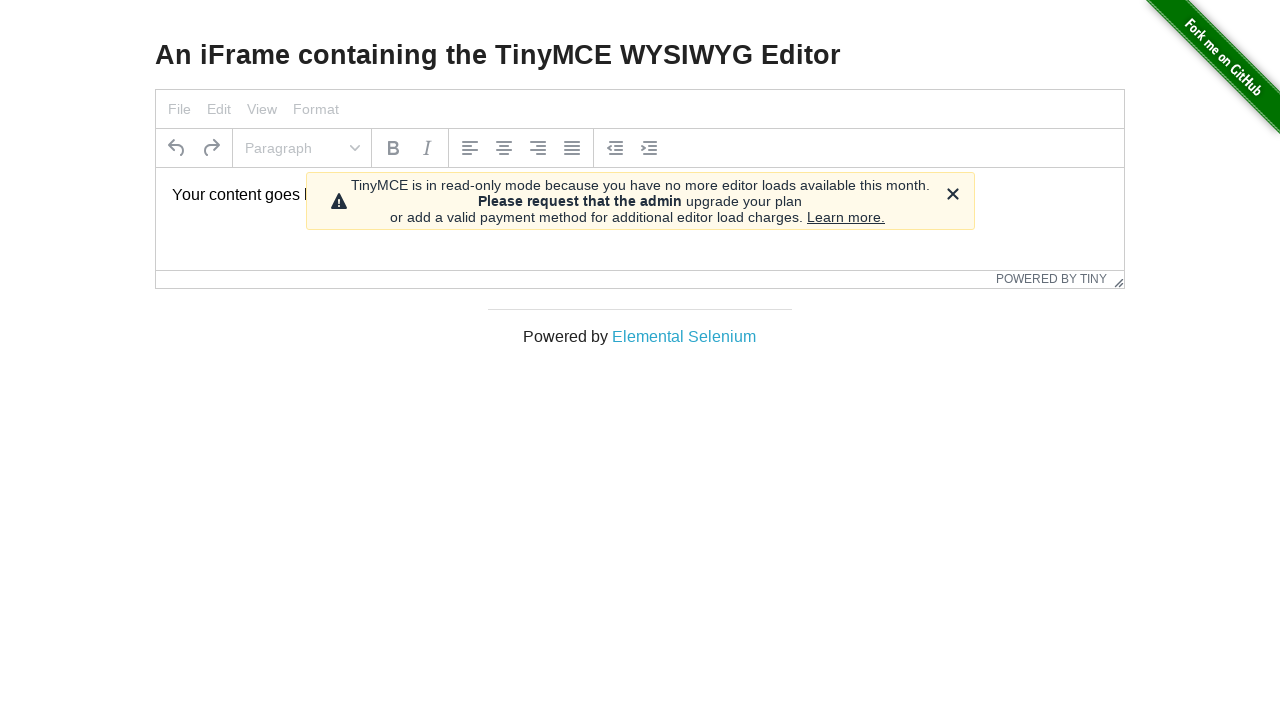

Switched into iframe context
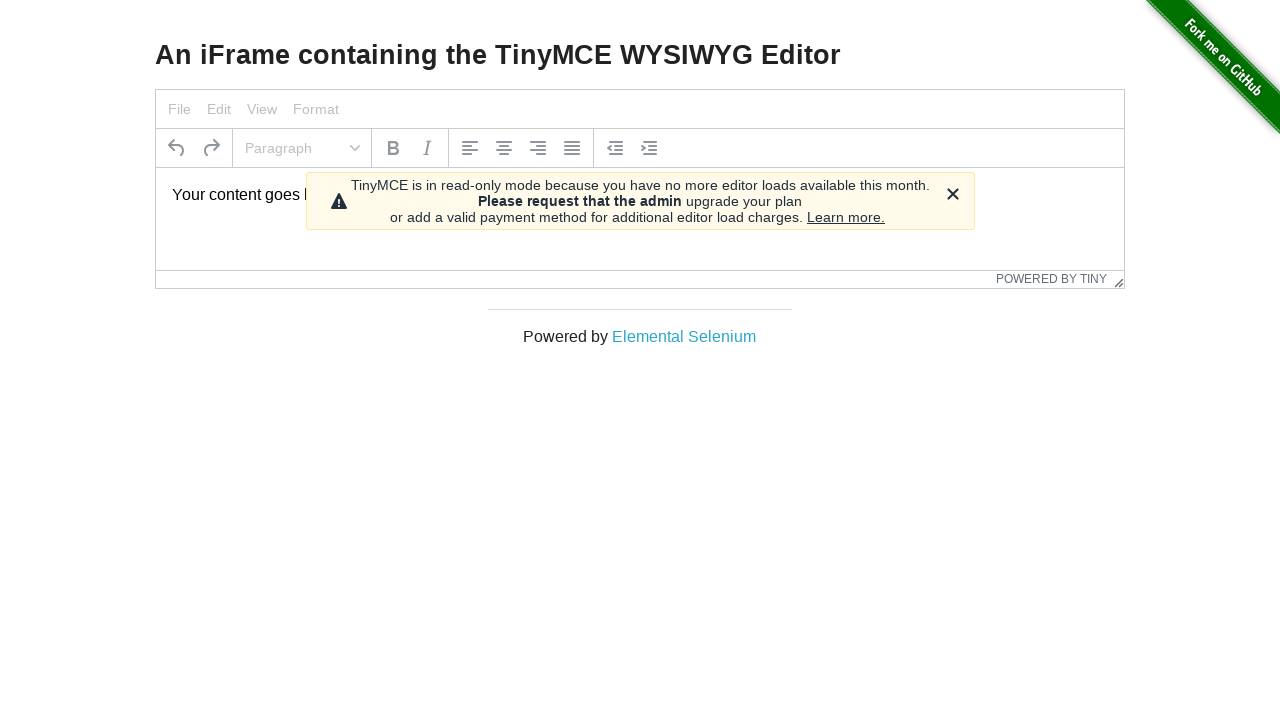

Located text element inside iframe
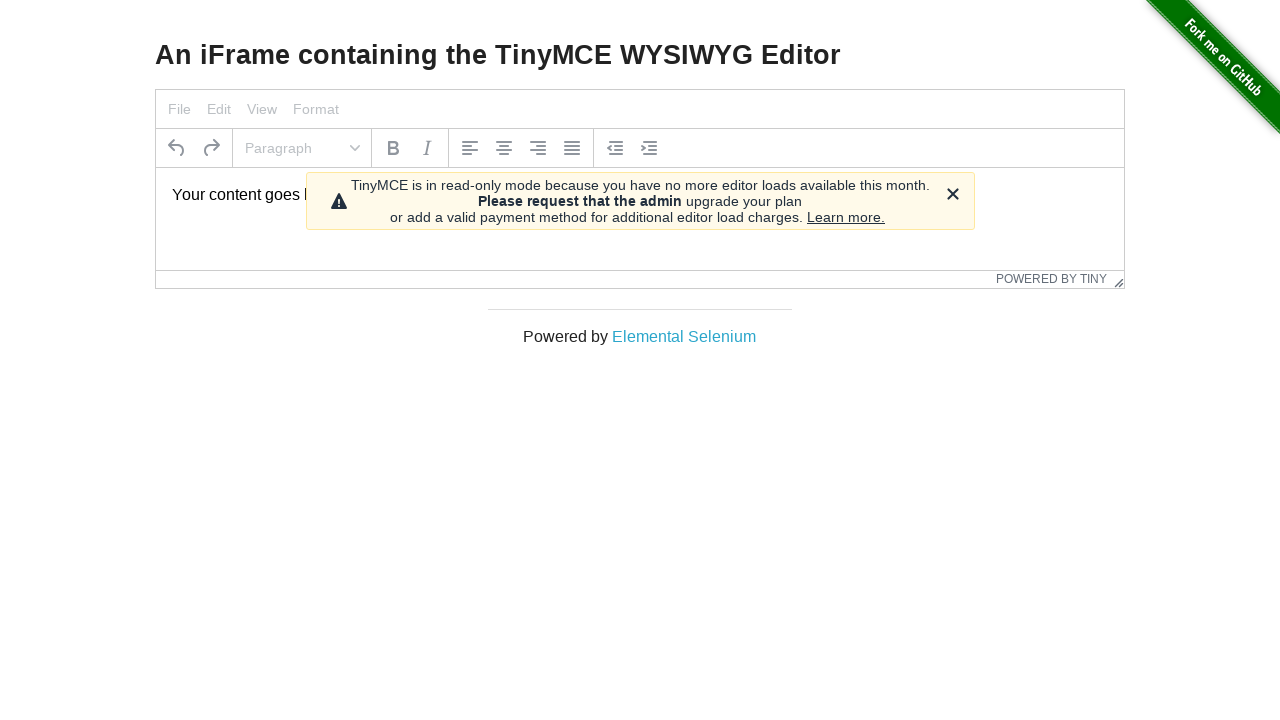

Retrieved text content from iframe element
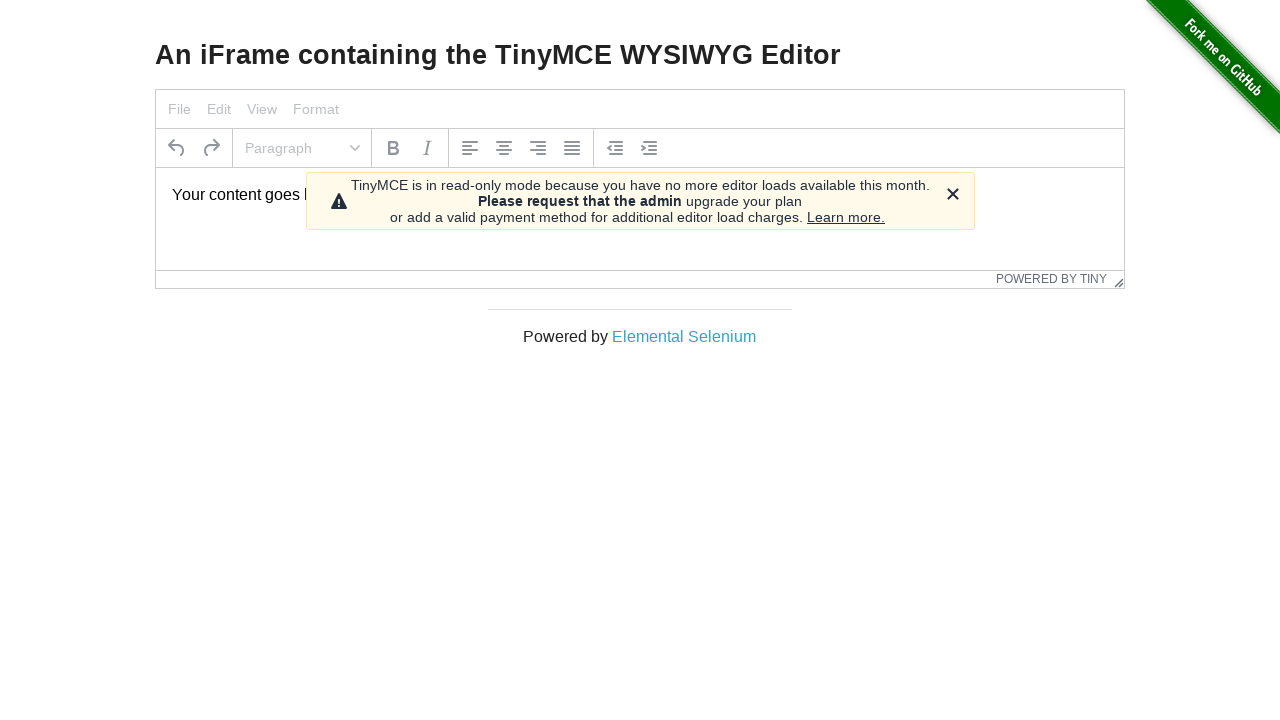

Verified default text content 'Your content goes here.' inside the iframe
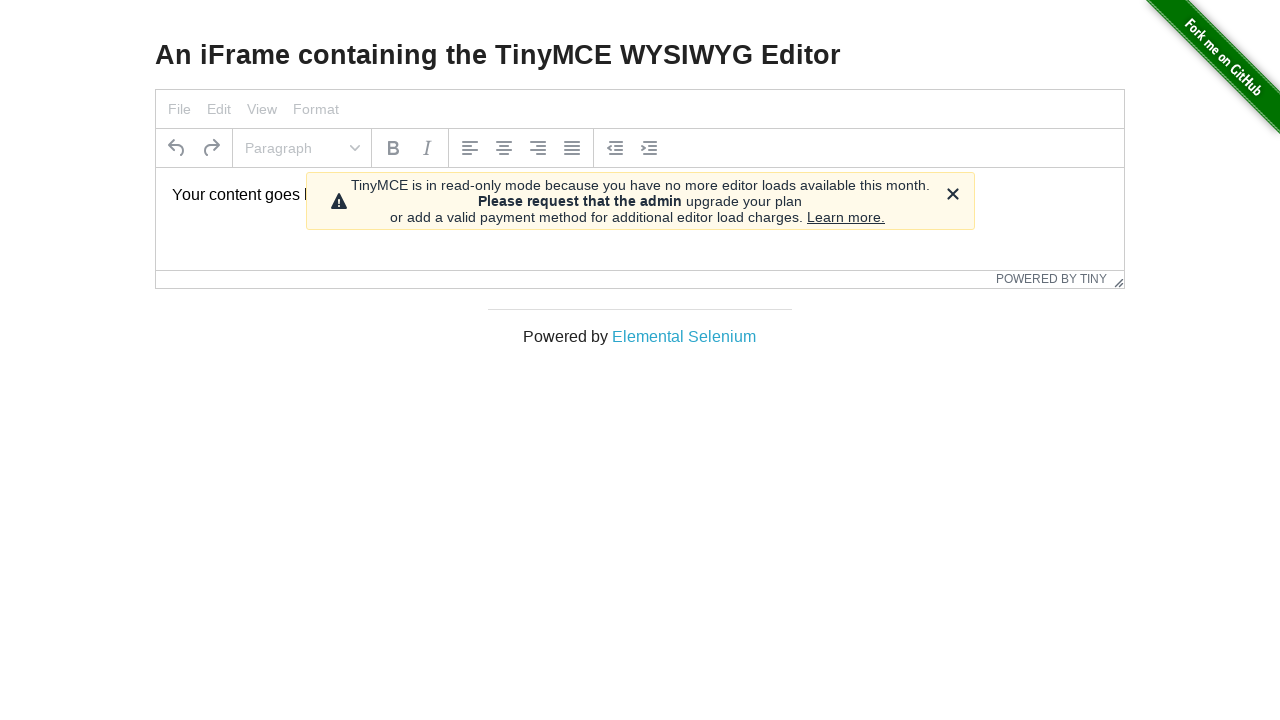

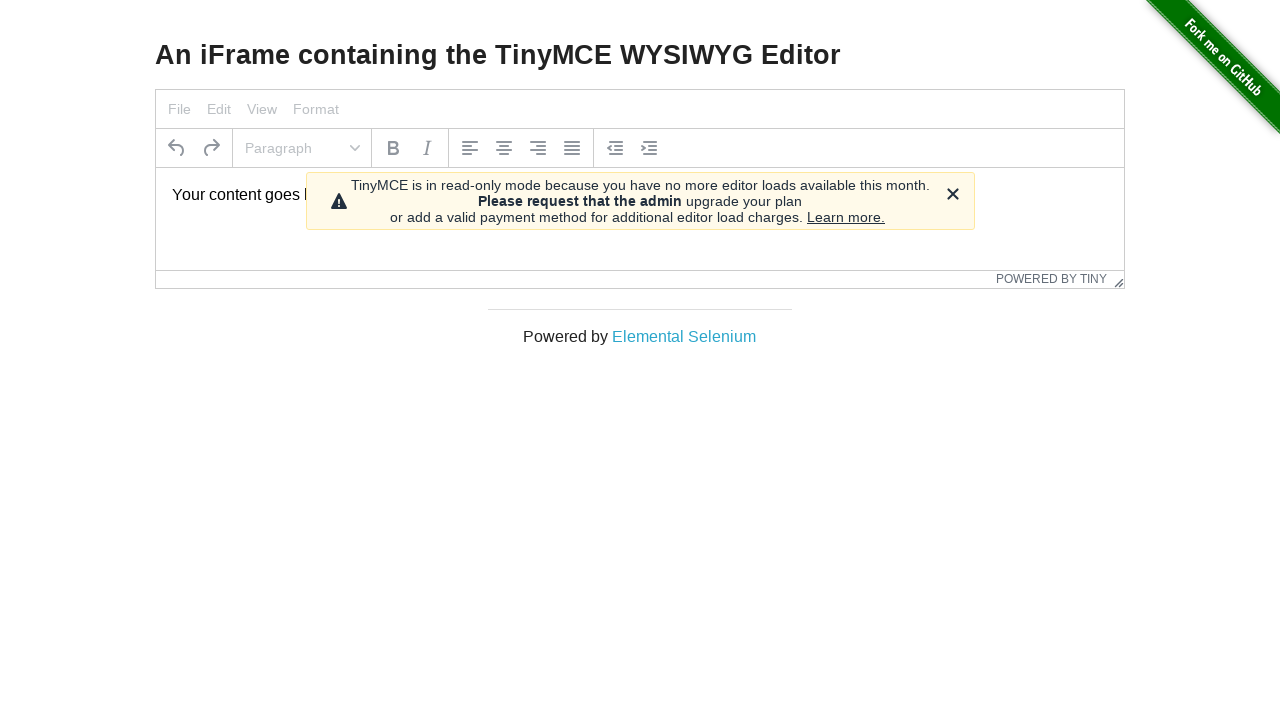